Navigates to the Pokemon Zukan (Pokedex) website and verifies that Pokemon name elements are loaded on the page

Starting URL: https://zukan.pokemon.co.jp/

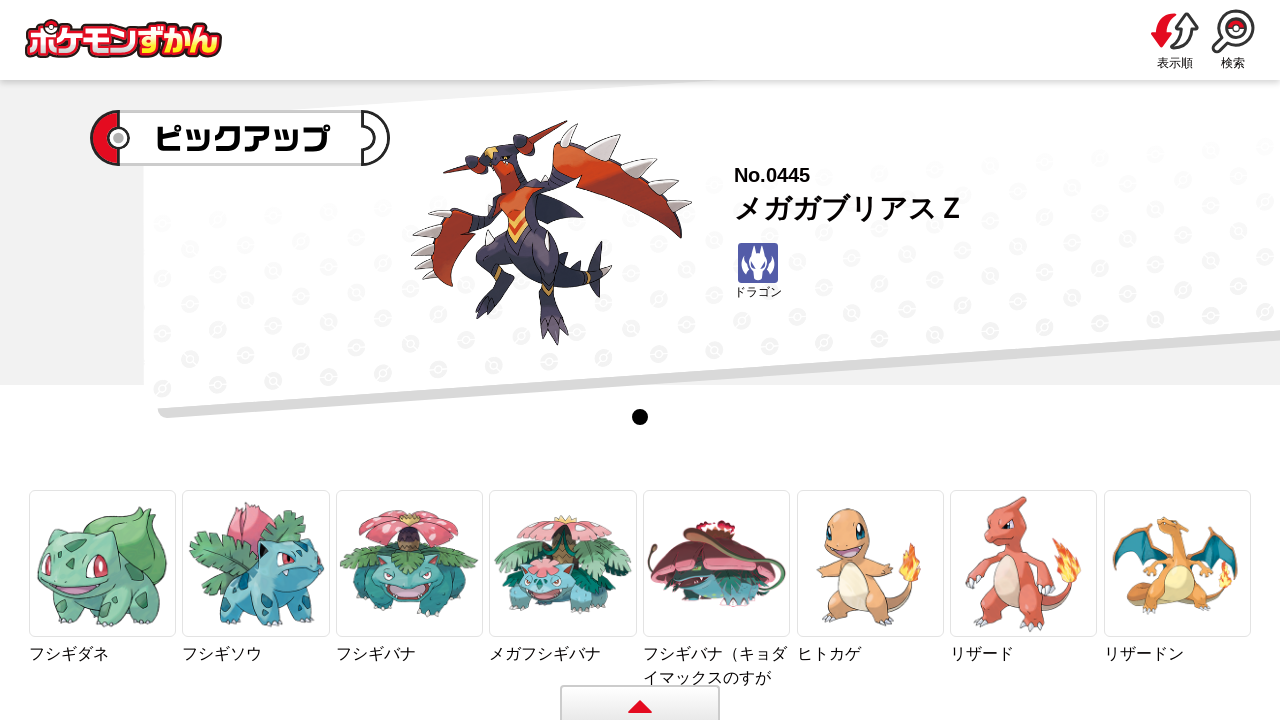

Navigated to Pokemon Zukan (Pokedex) website
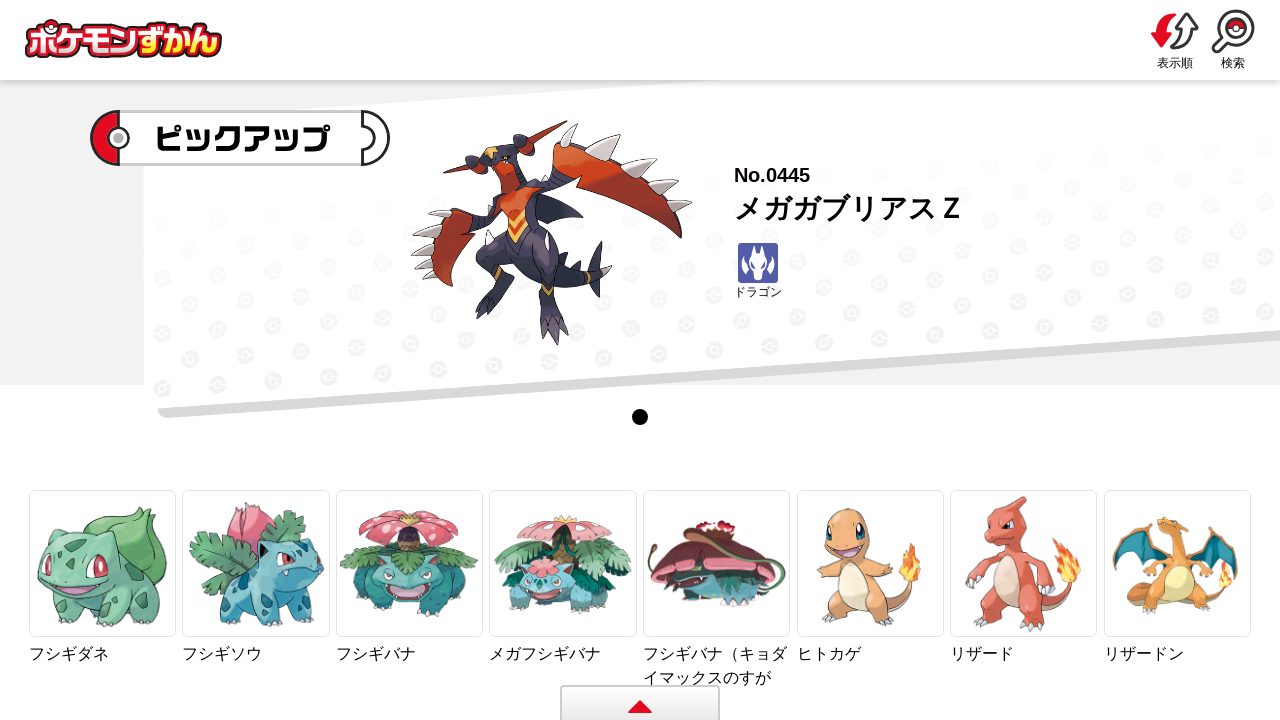

Pokemon name elements loaded on the page
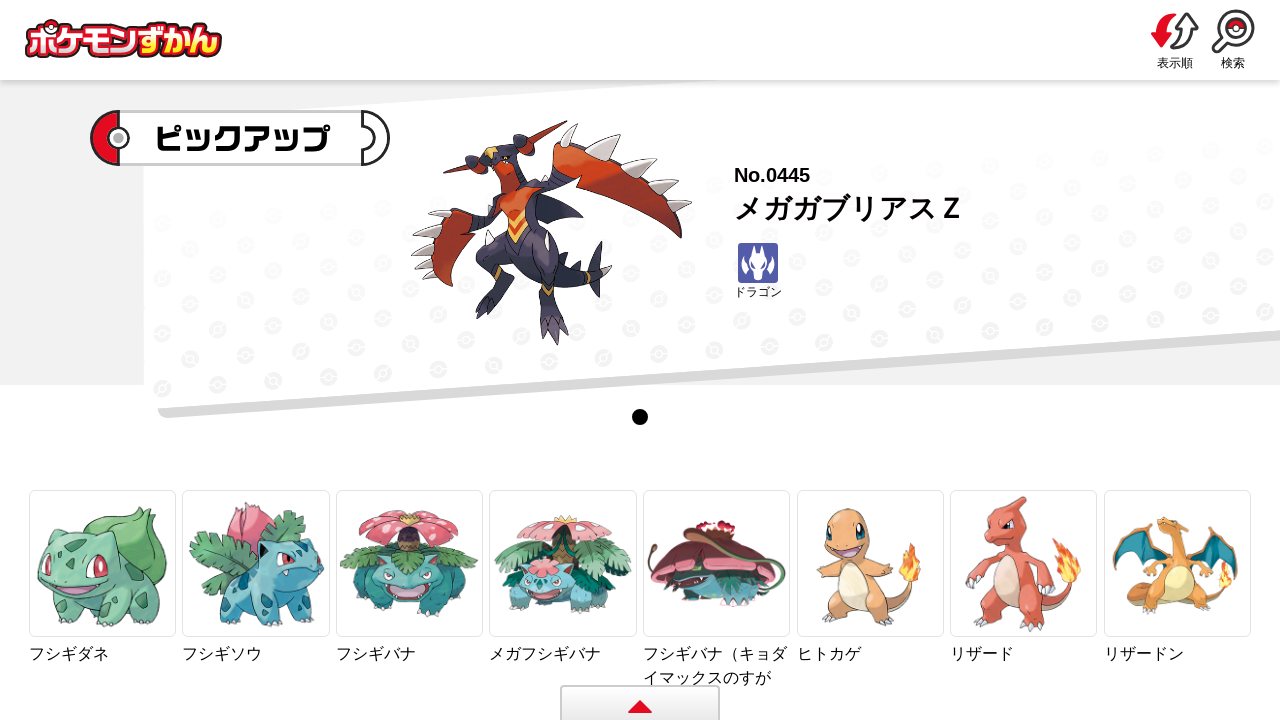

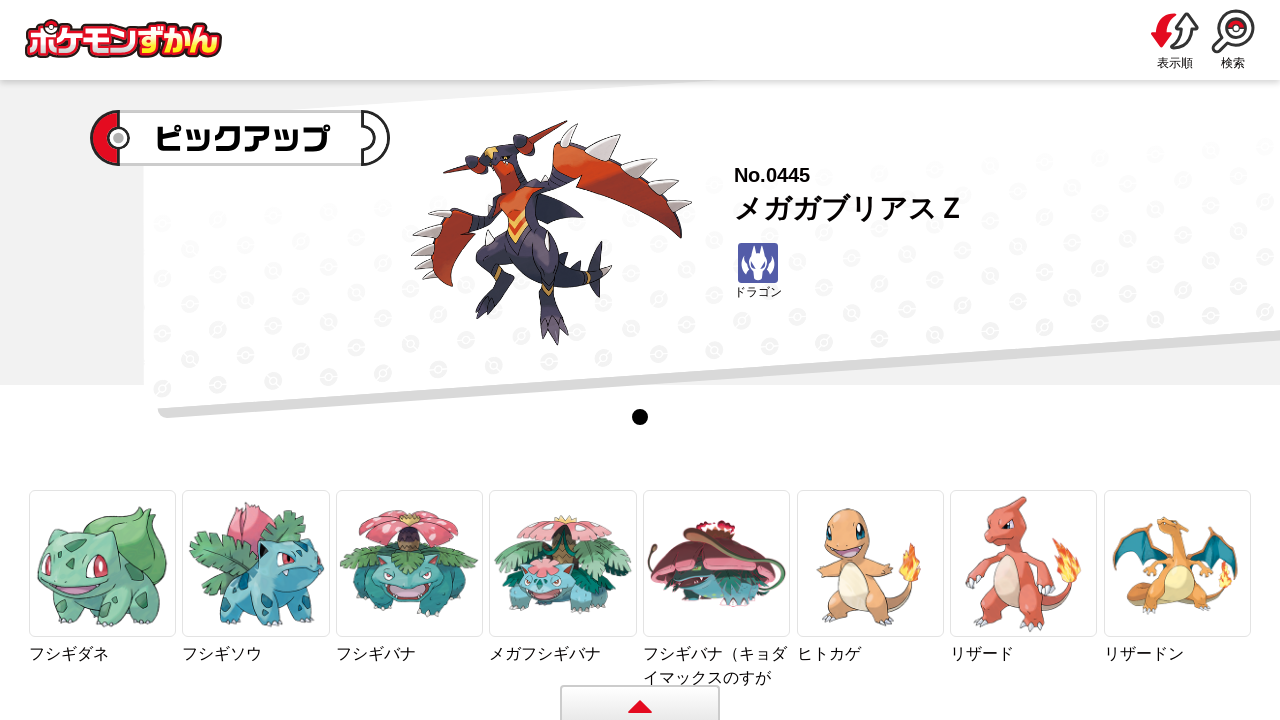